Tests clicking a button that triggers a simple JavaScript alert and verifies the alert message

Starting URL: https://demoqa.com/alerts

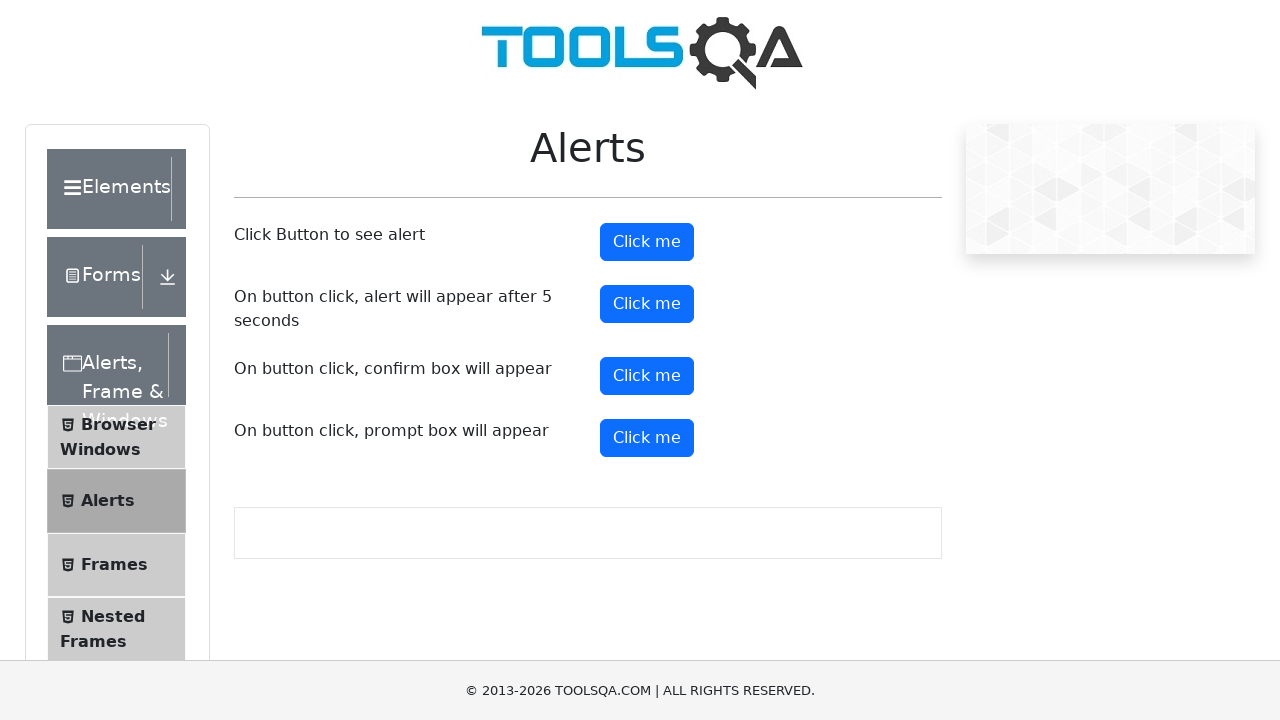

Set up dialog handler to accept alerts
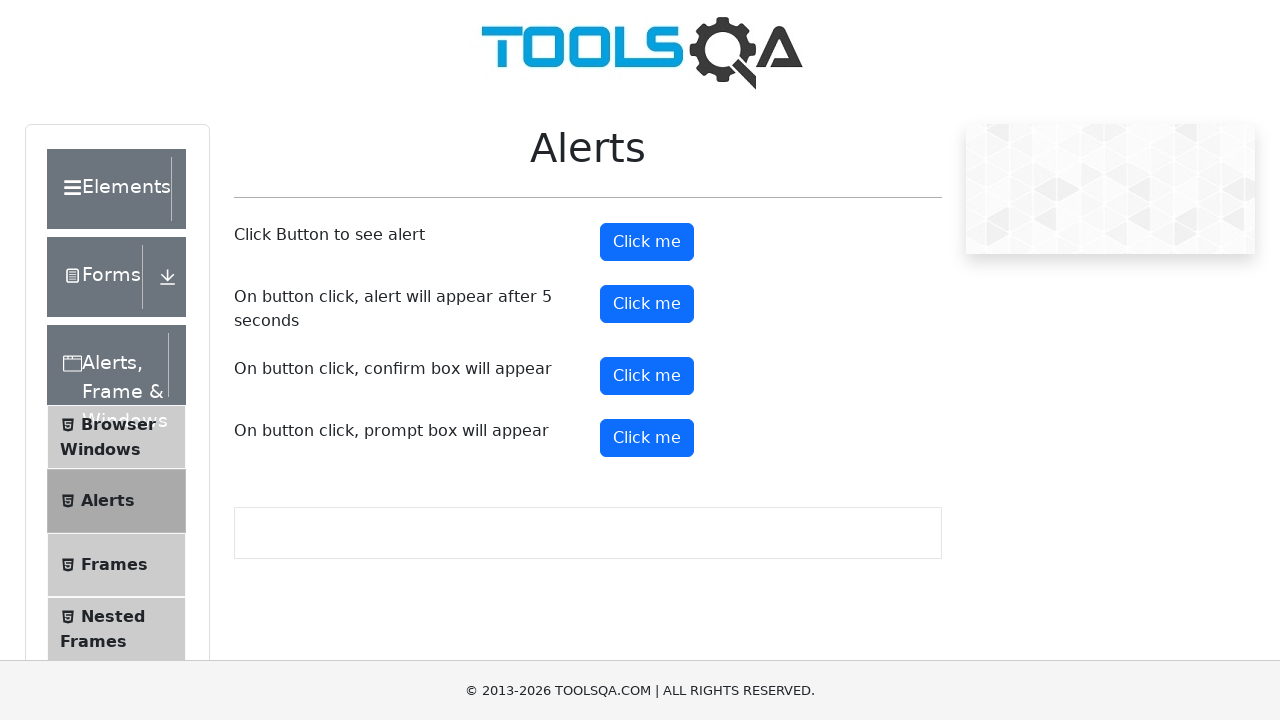

Clicked button to trigger JavaScript alert at (647, 242) on #alertButton
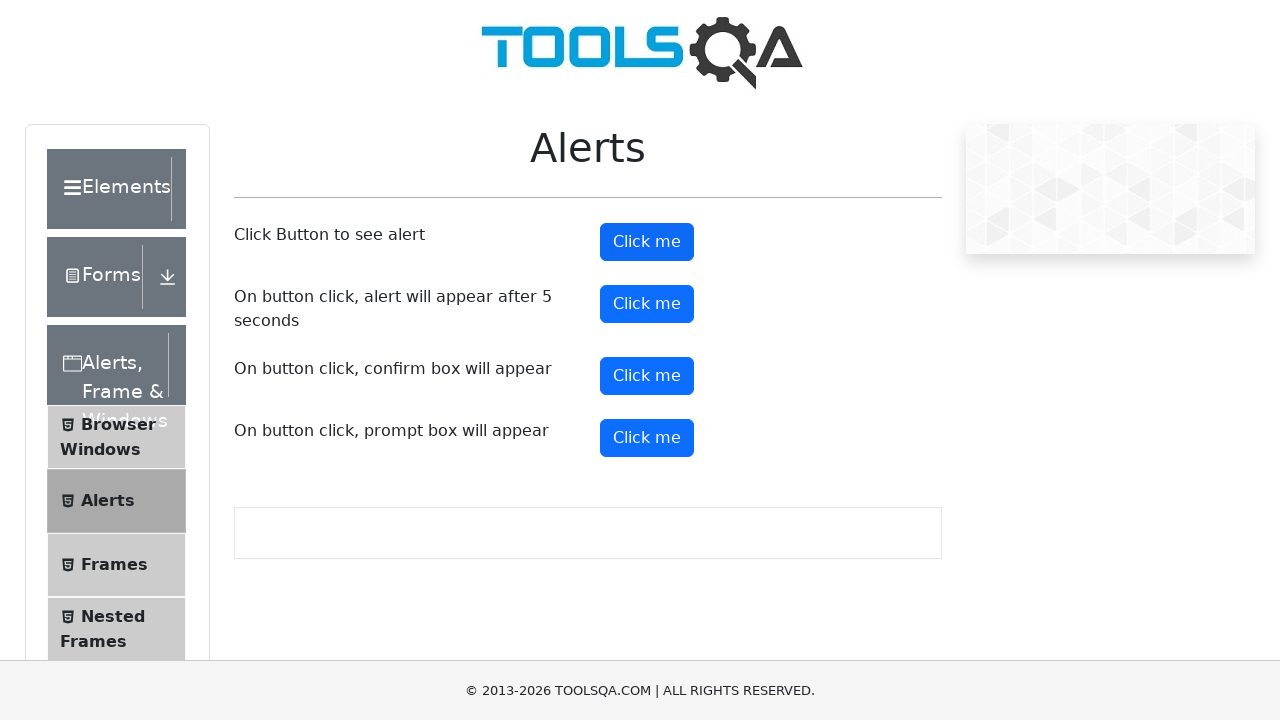

Alert was handled and dismissed by dialog handler
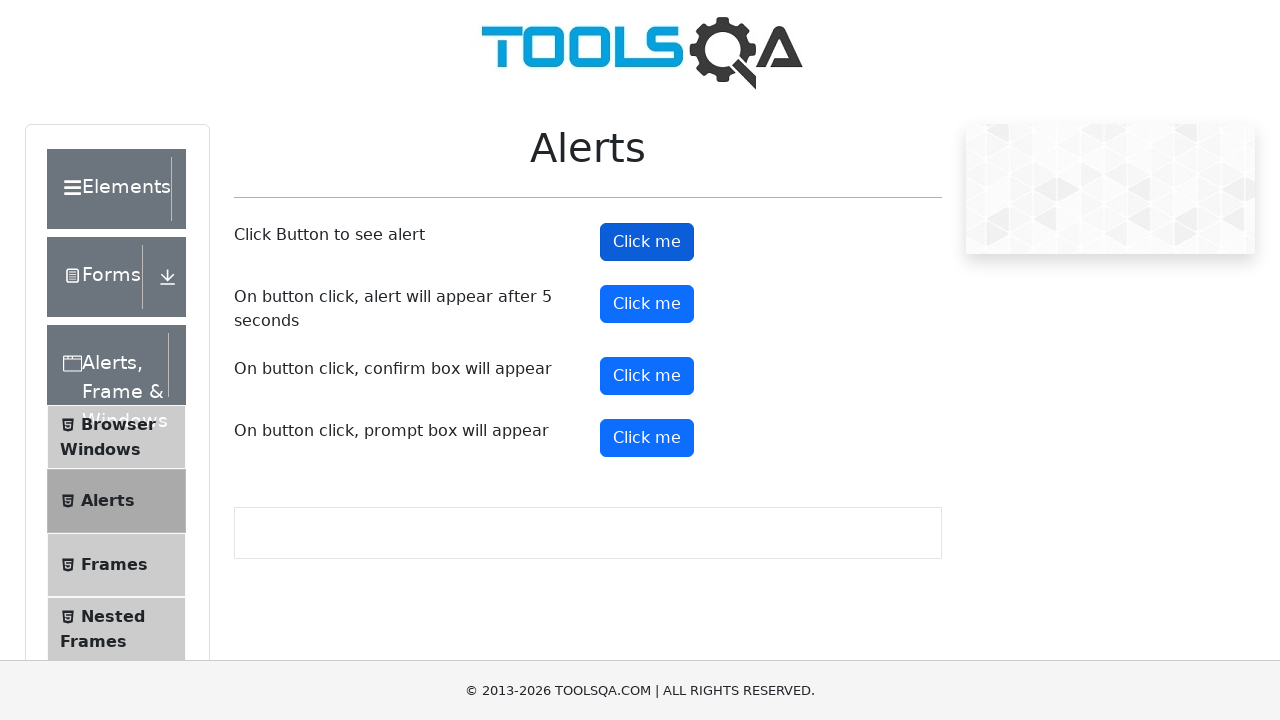

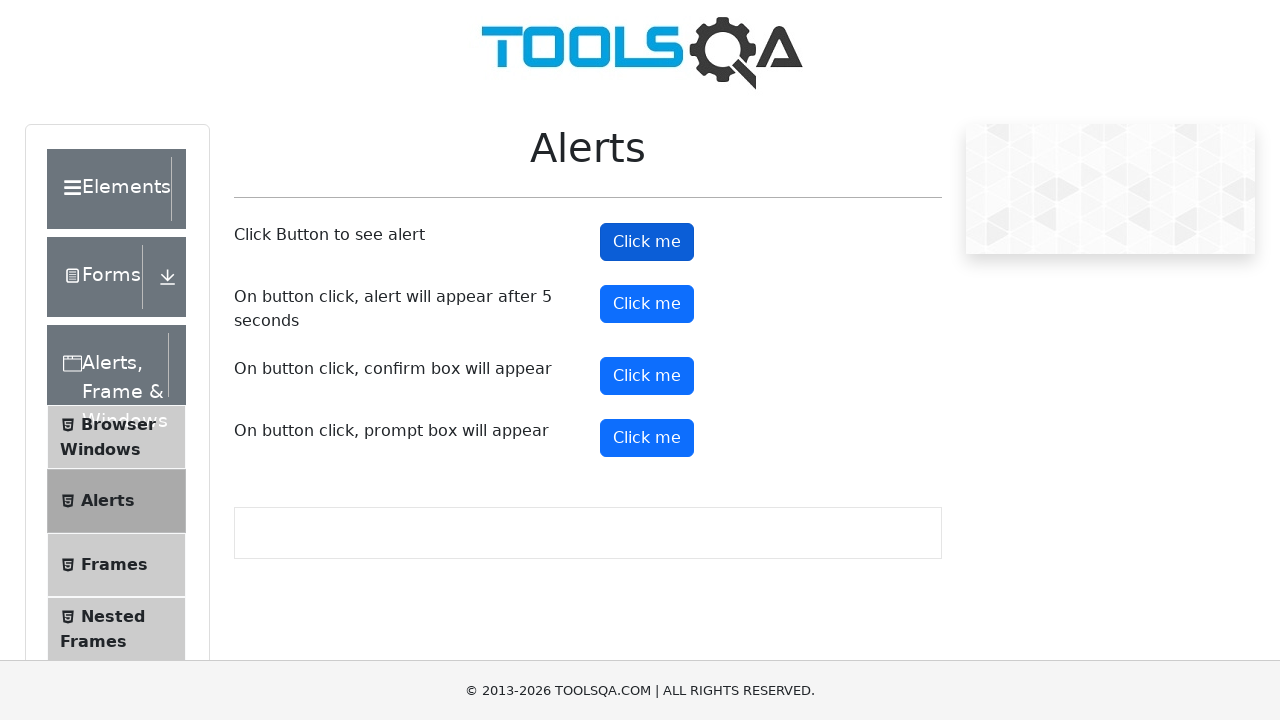